Solves a mathematical challenge by extracting a value from an element attribute, calculating the result, and submitting the form with checkbox selections

Starting URL: https://suninjuly.github.io/get_attribute.html

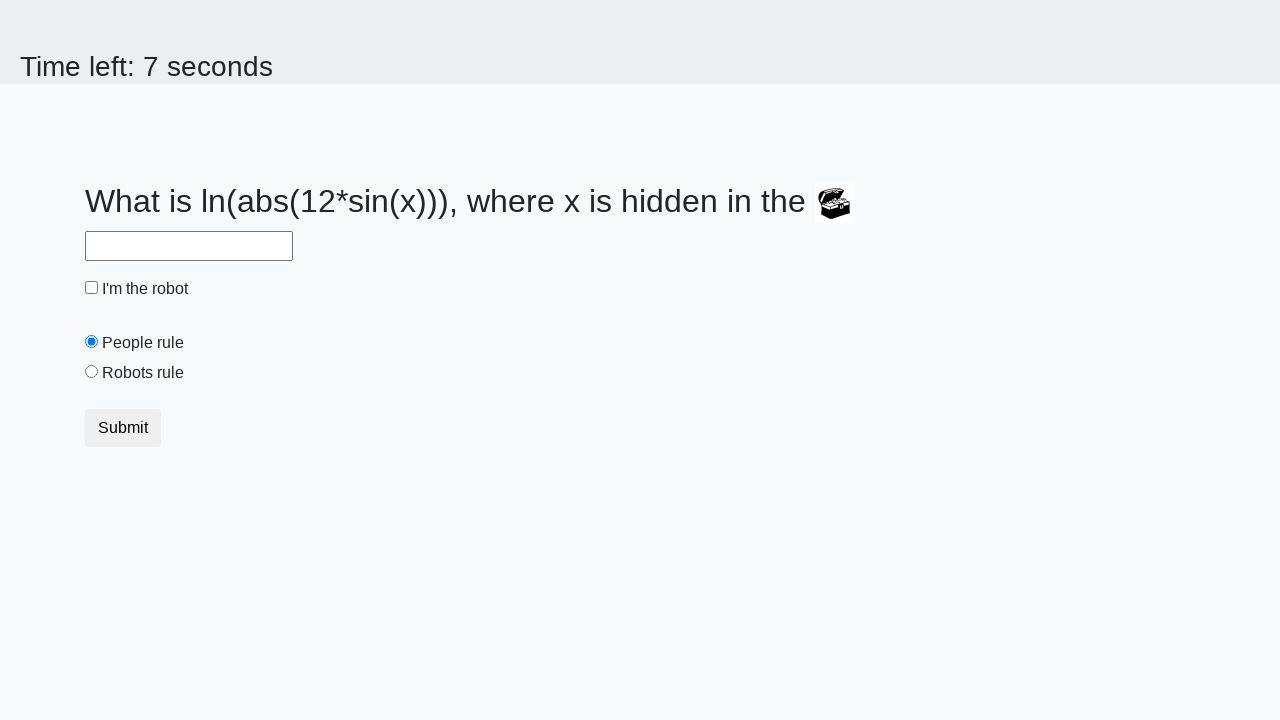

Extracted valuex attribute from treasure element
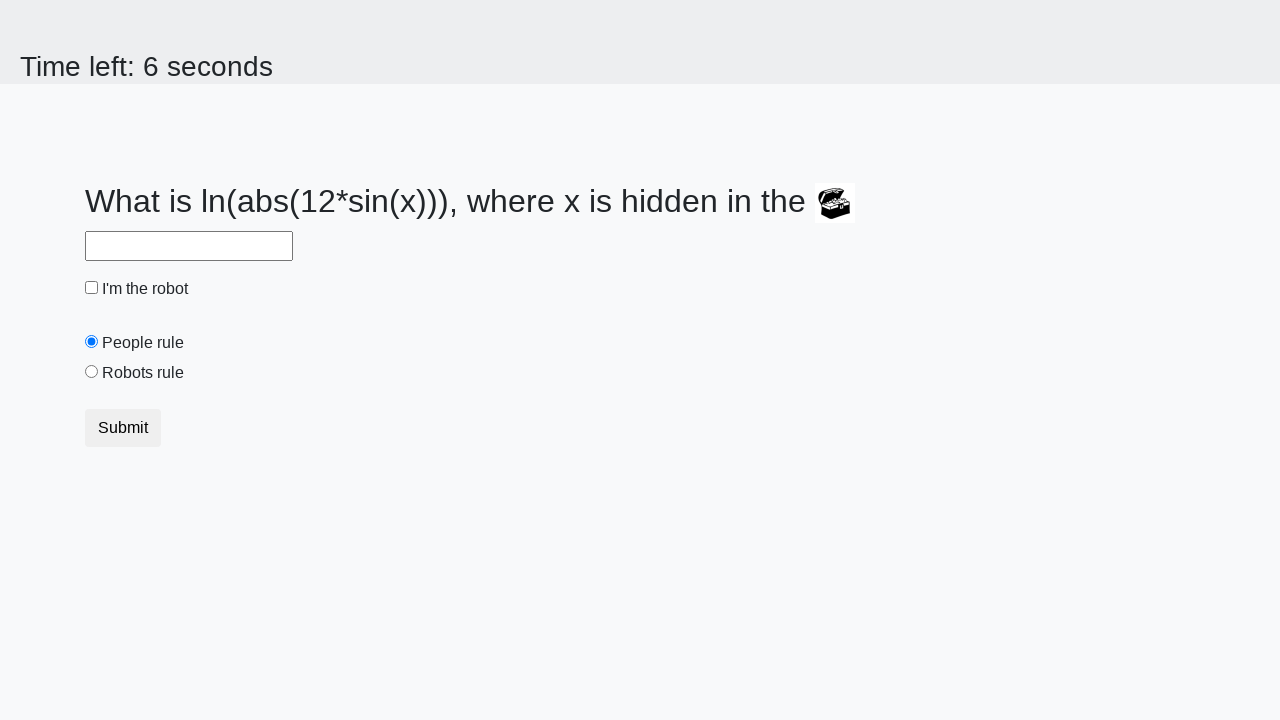

Calculated mathematical expression: log(abs(12 * sin(x)))
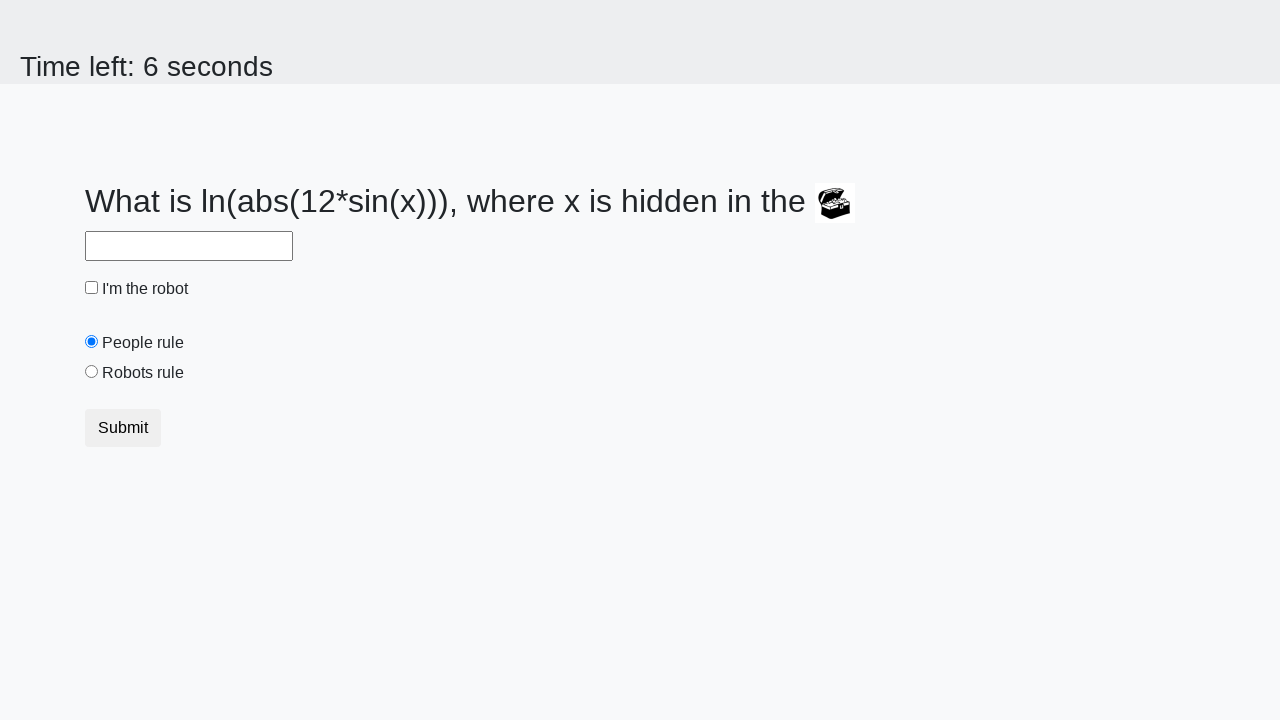

Filled answer field with calculated result on #answer
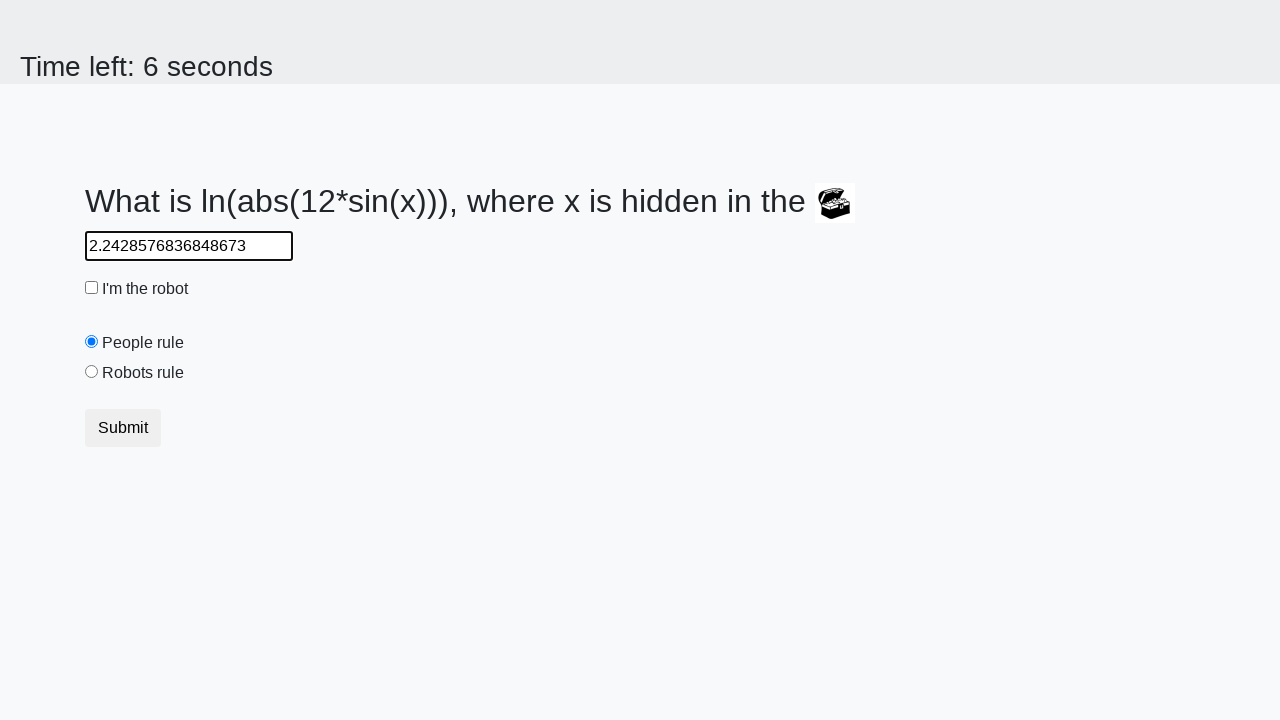

Clicked robot checkbox at (92, 288) on #robotCheckbox
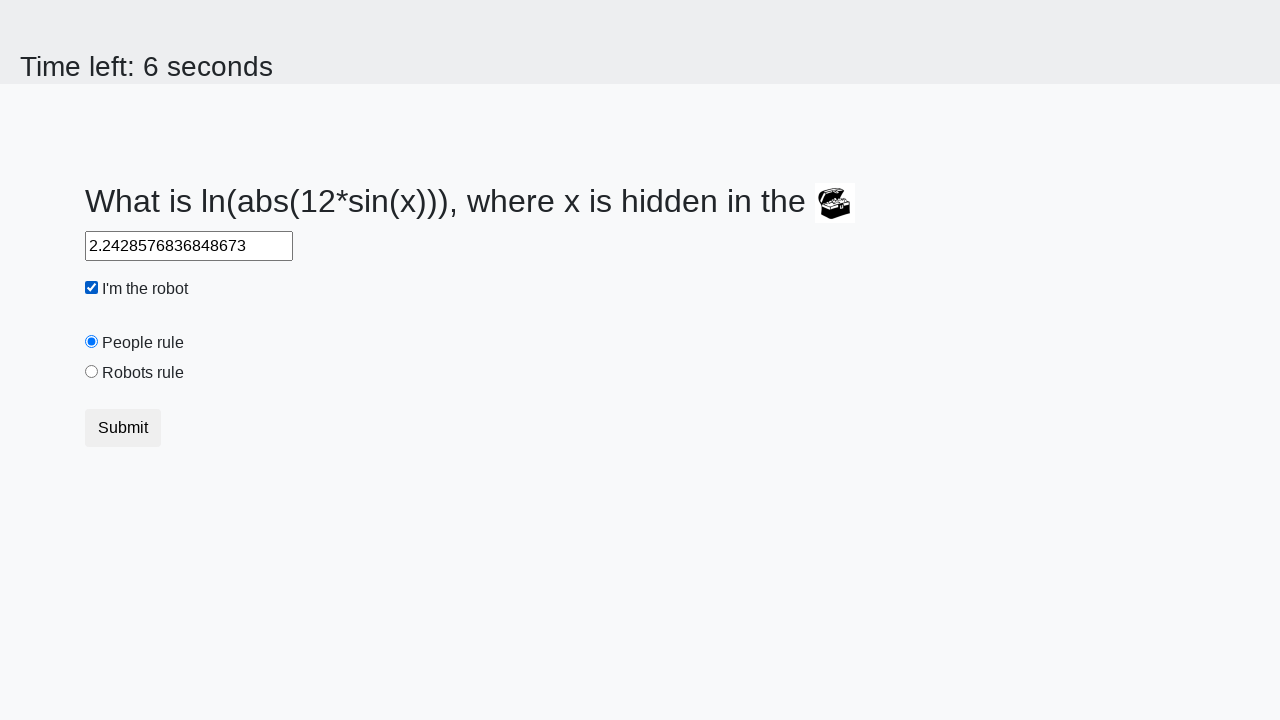

Clicked robots rule radio button at (92, 372) on #robotsRule
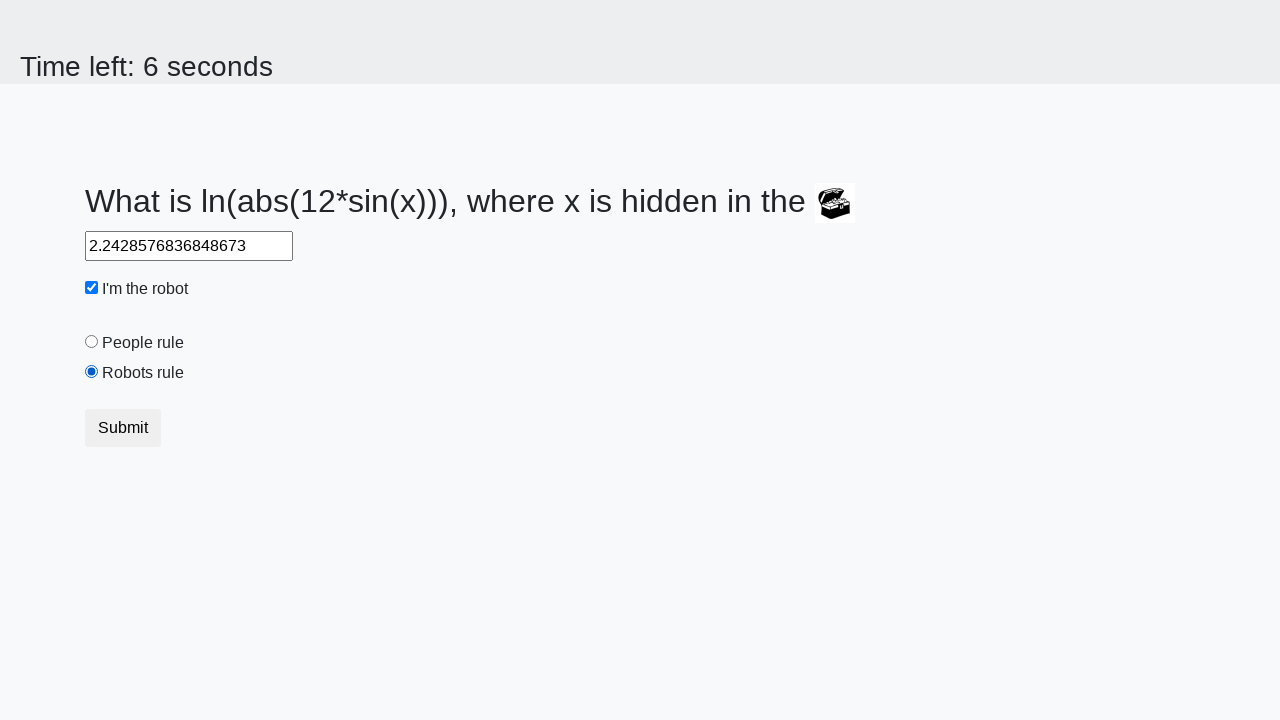

Submitted the form at (123, 428) on button
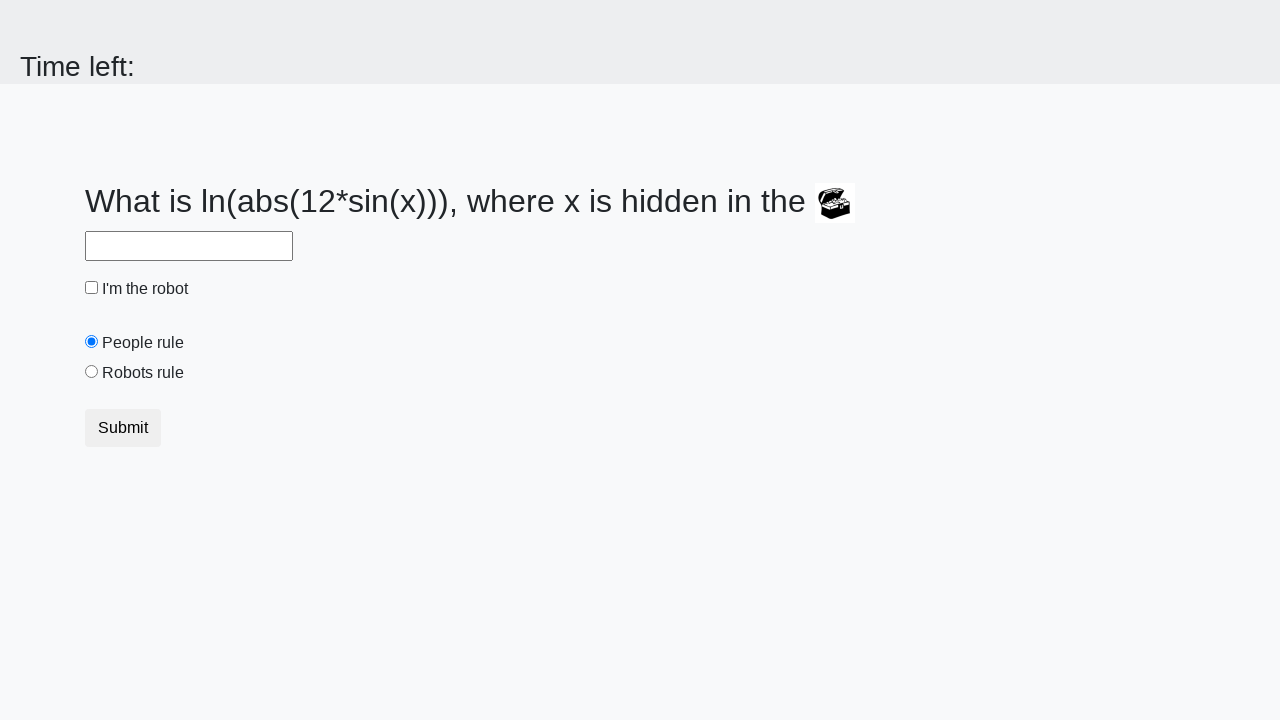

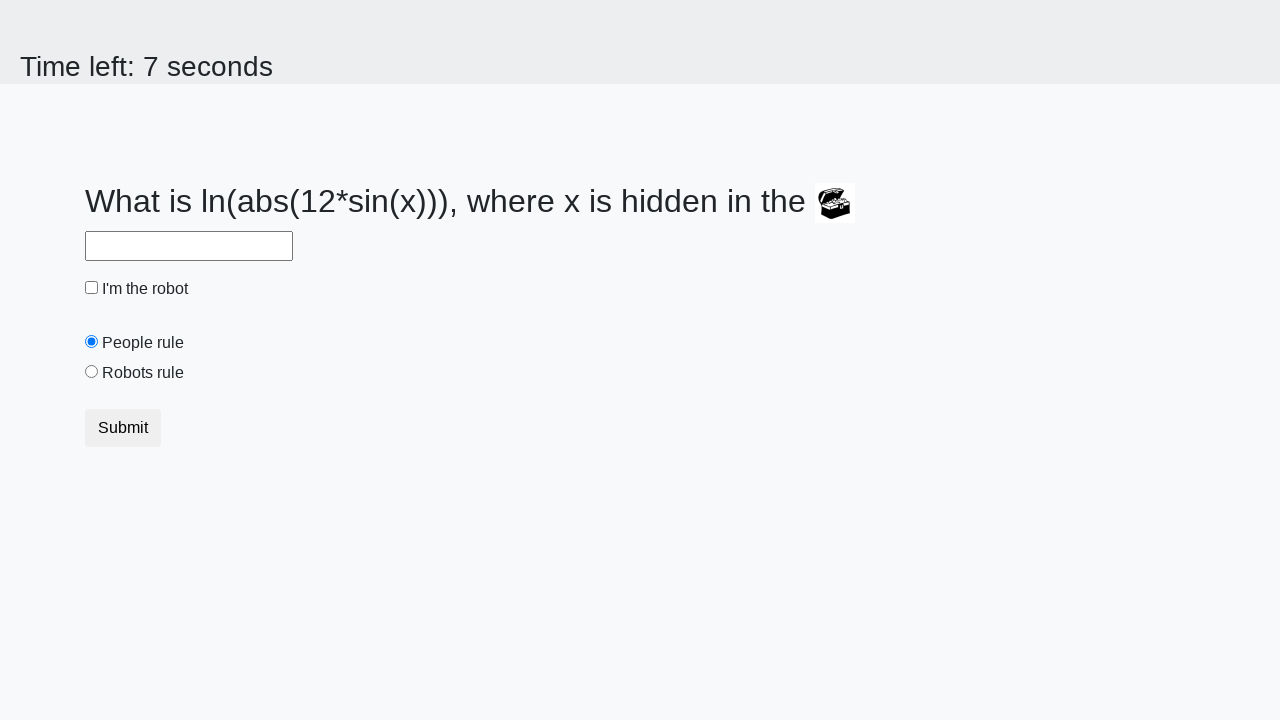